Tests a signup form by filling in first name, last name, and email fields, then submitting the form

Starting URL: https://secure-retreat-92358.herokuapp.com/

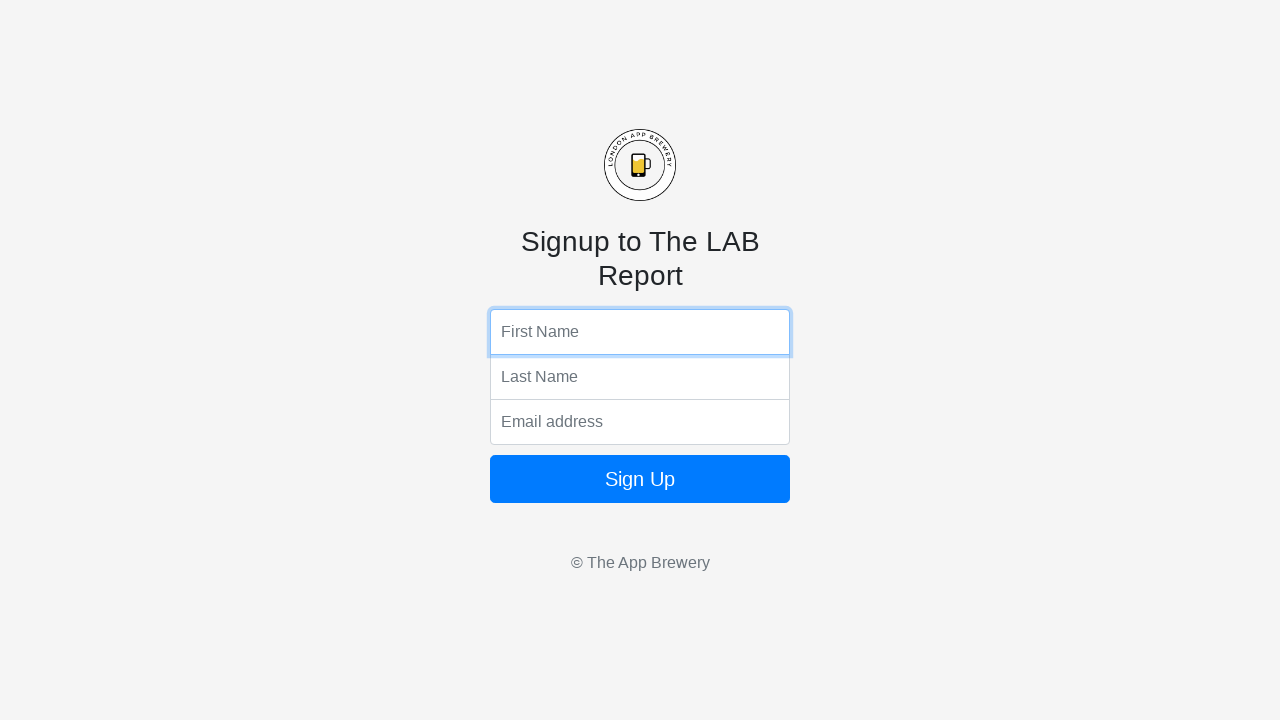

Filled first name field with 'John' on input[name='fName']
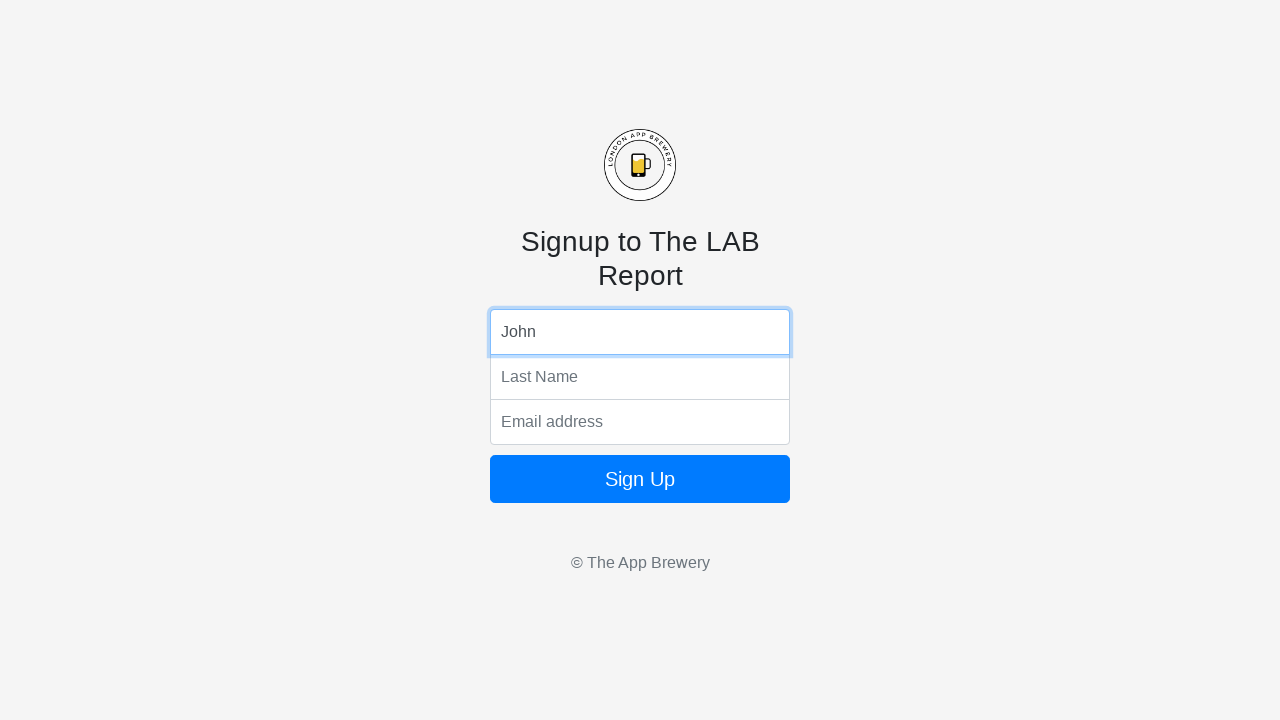

Filled last name field with 'Smith' on input[name='lName']
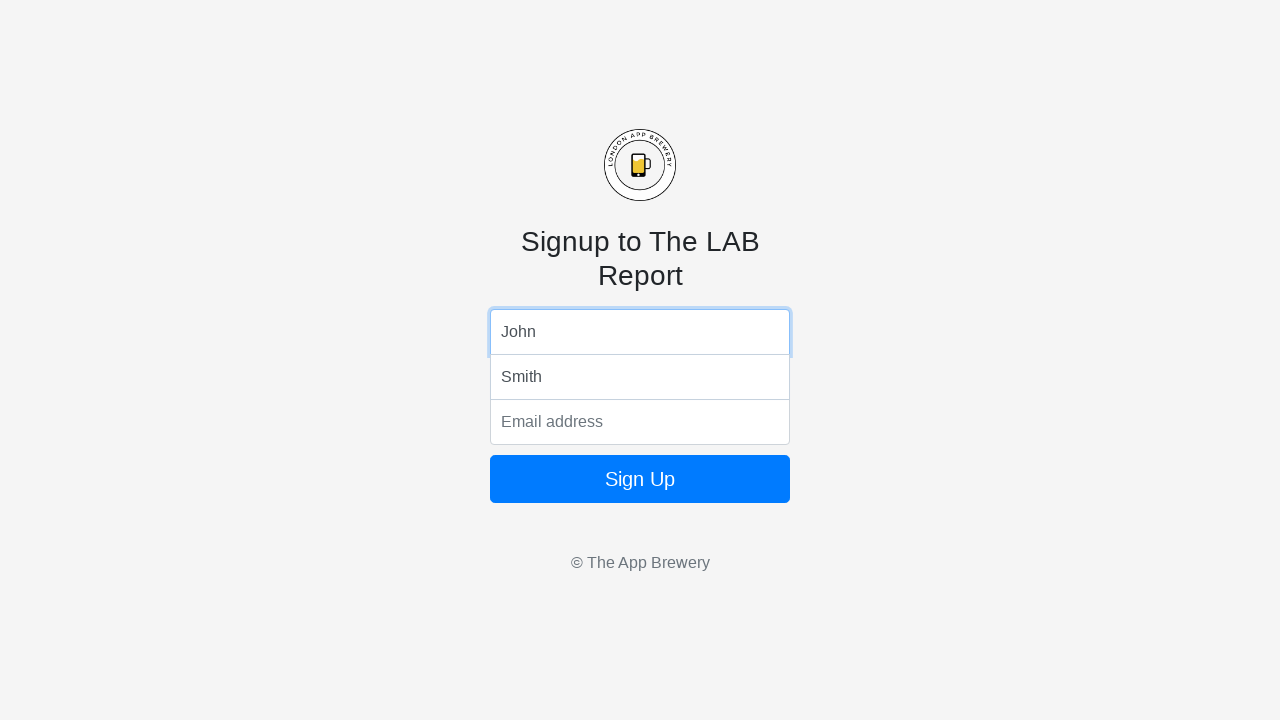

Filled email field with 'john.smith@example.com' on input[name='email']
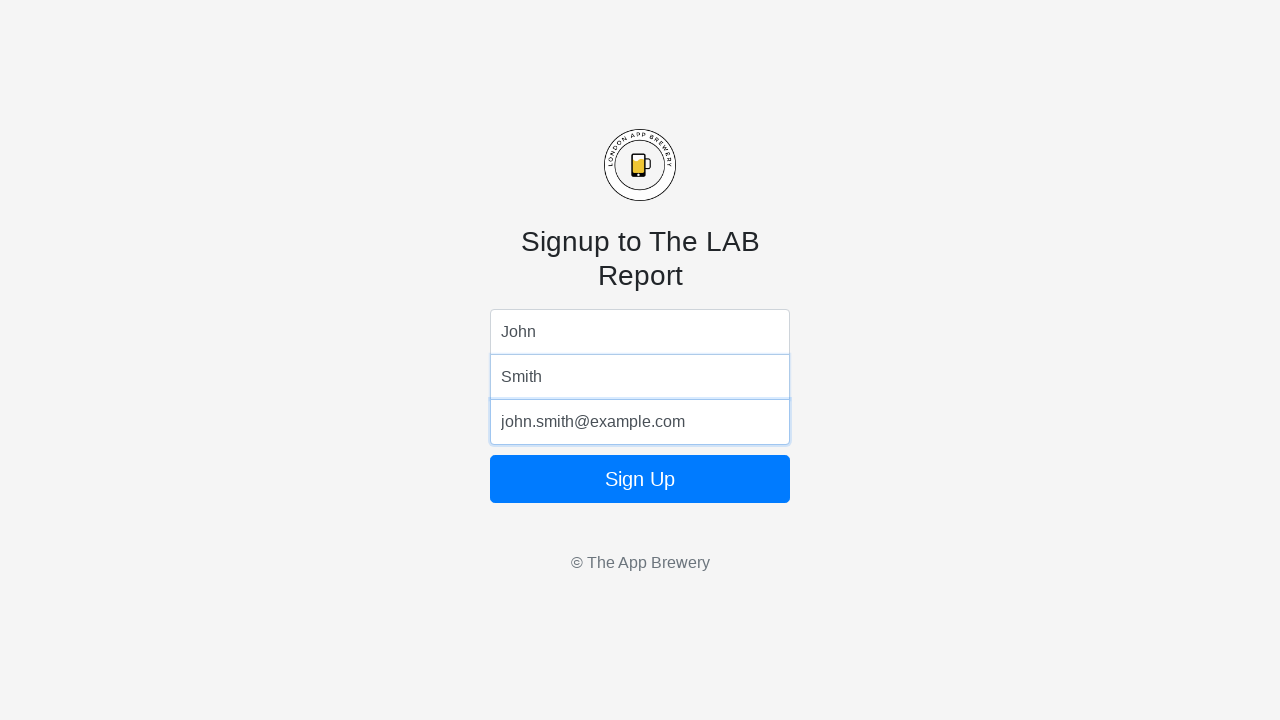

Clicked form submit button at (640, 479) on form button
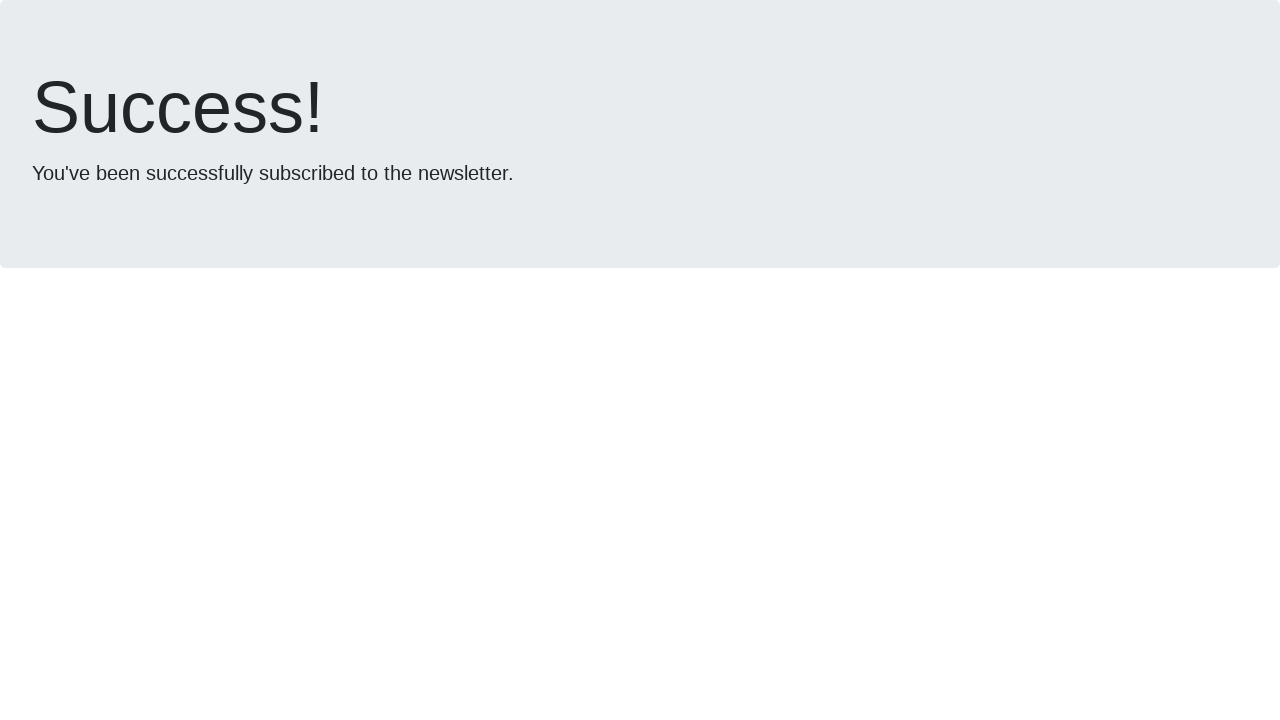

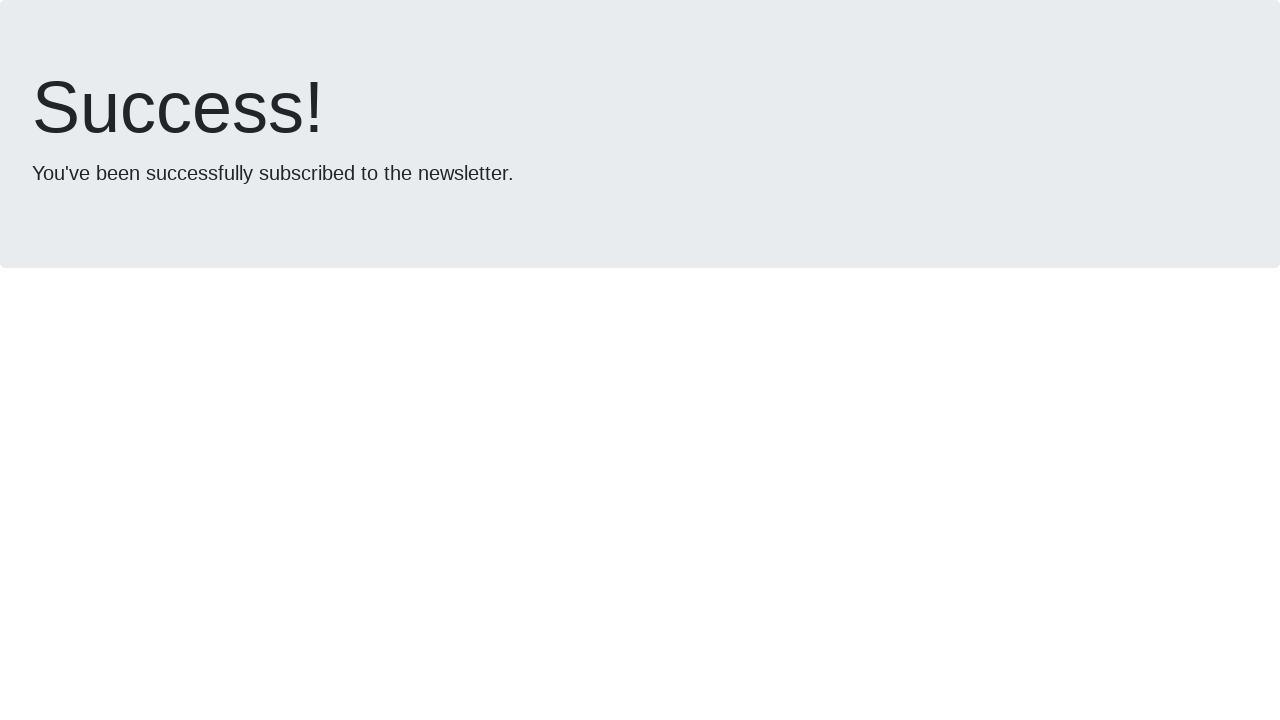